Tests table sorting functionality by clicking the column header, verifying the sort order, and navigating through pagination to find a specific item

Starting URL: https://rahulshettyacademy.com/seleniumPractise/#/offers

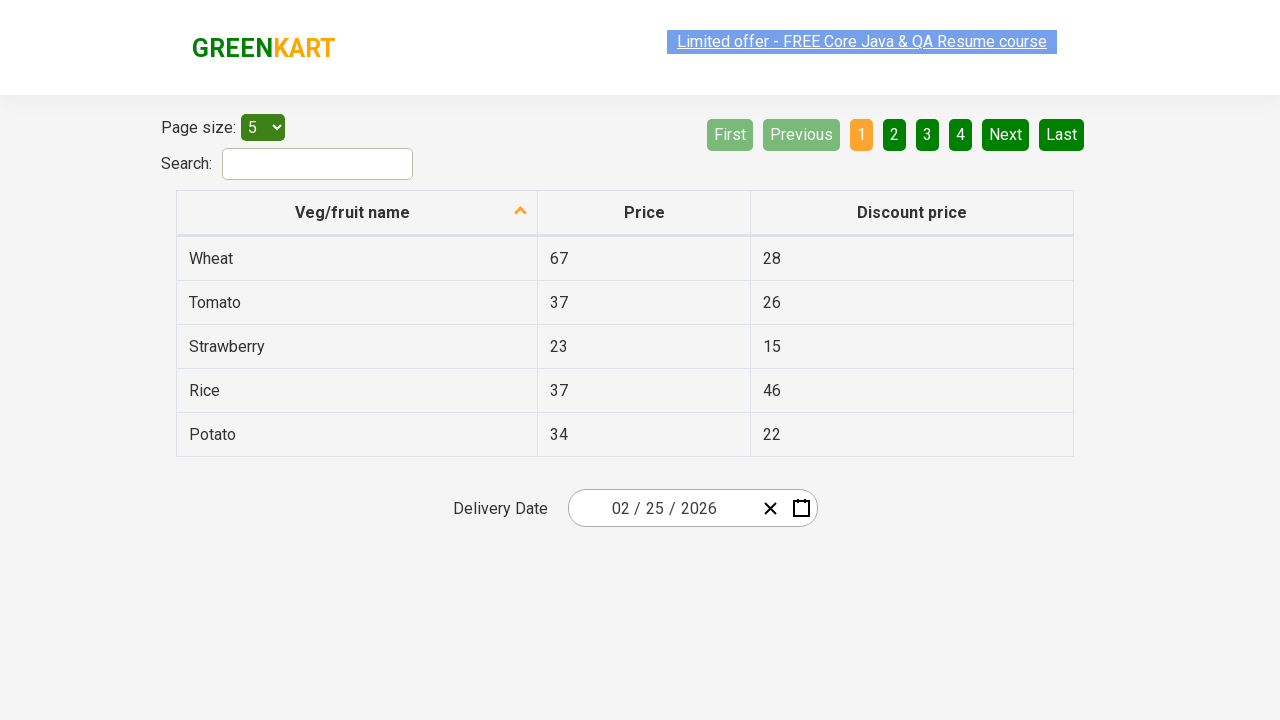

Clicked first column header to sort at (357, 213) on xpath=//tr/th[1]
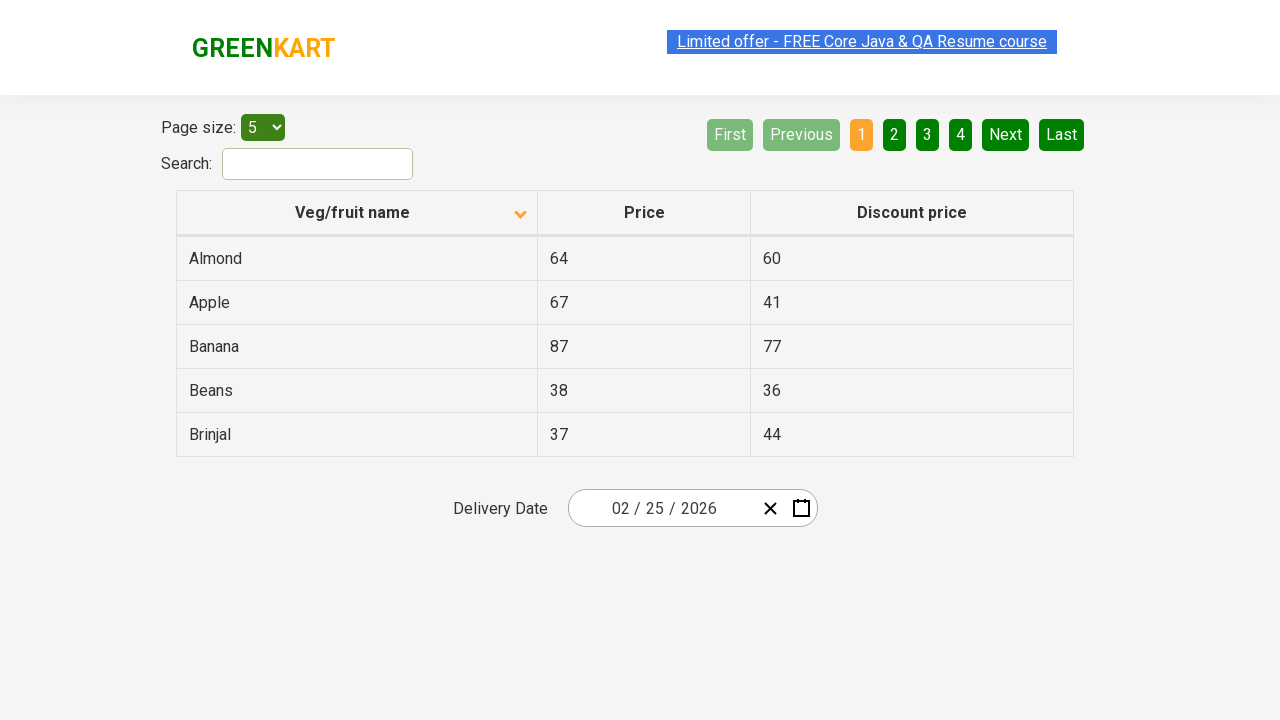

Waited for table to update after sorting
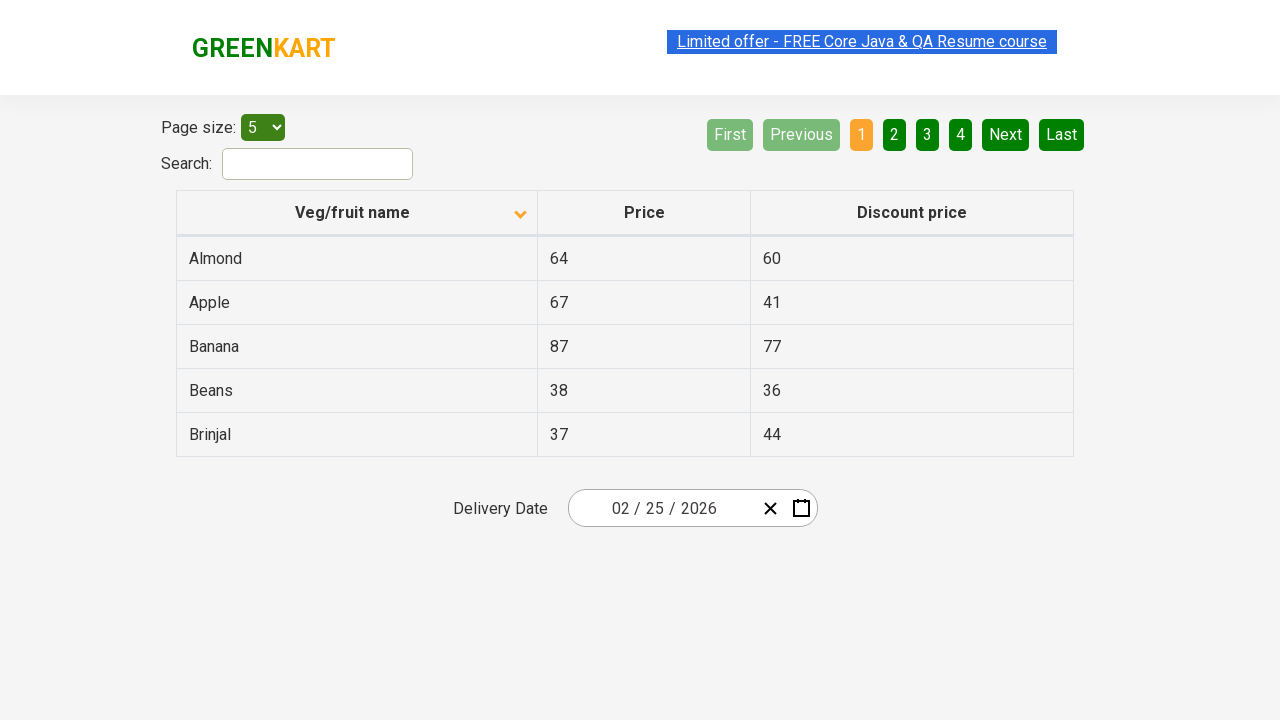

Retrieved all elements from first column
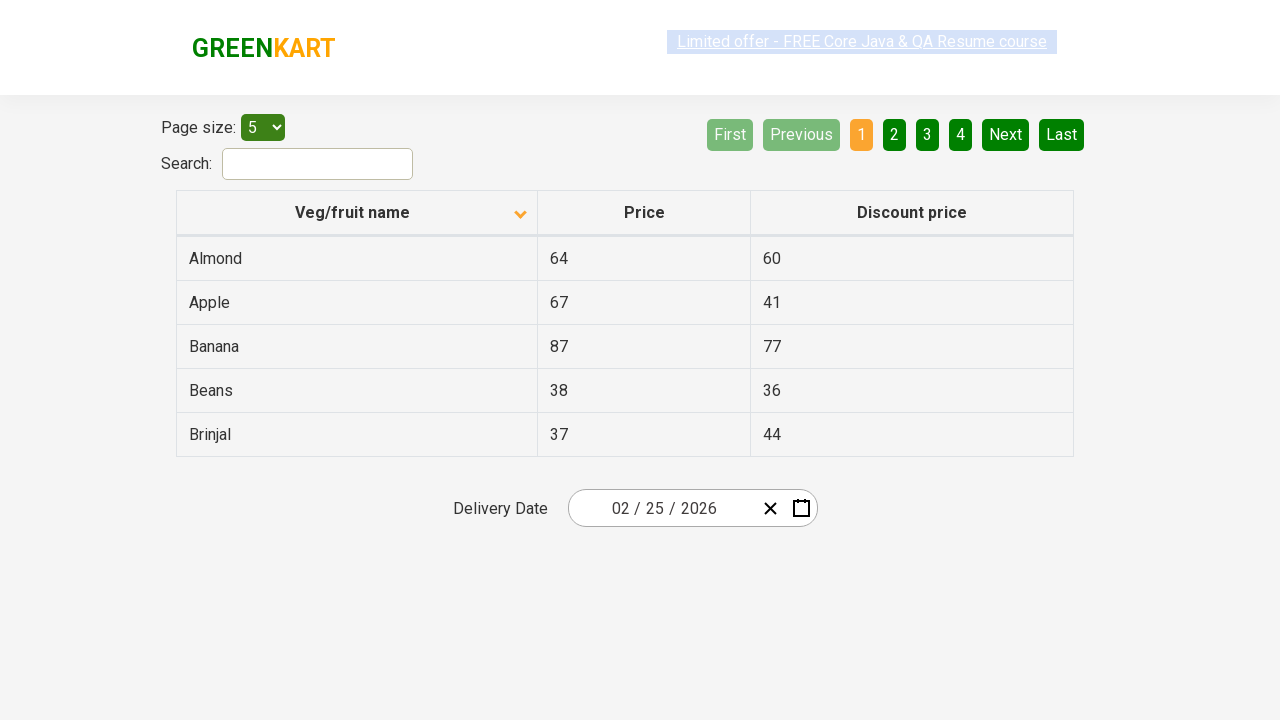

Verified that first column is properly sorted in ascending order
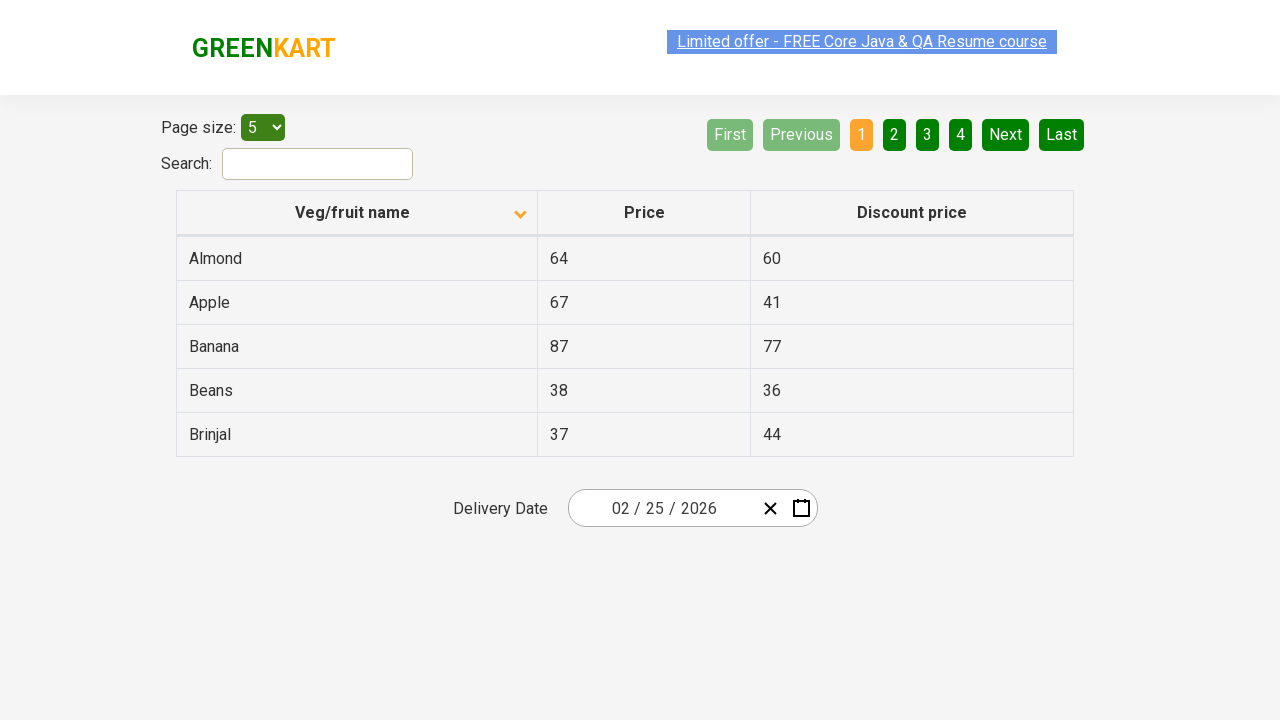

Clicked Next button to navigate to next page at (1006, 134) on xpath=//a[@aria-label='Next']
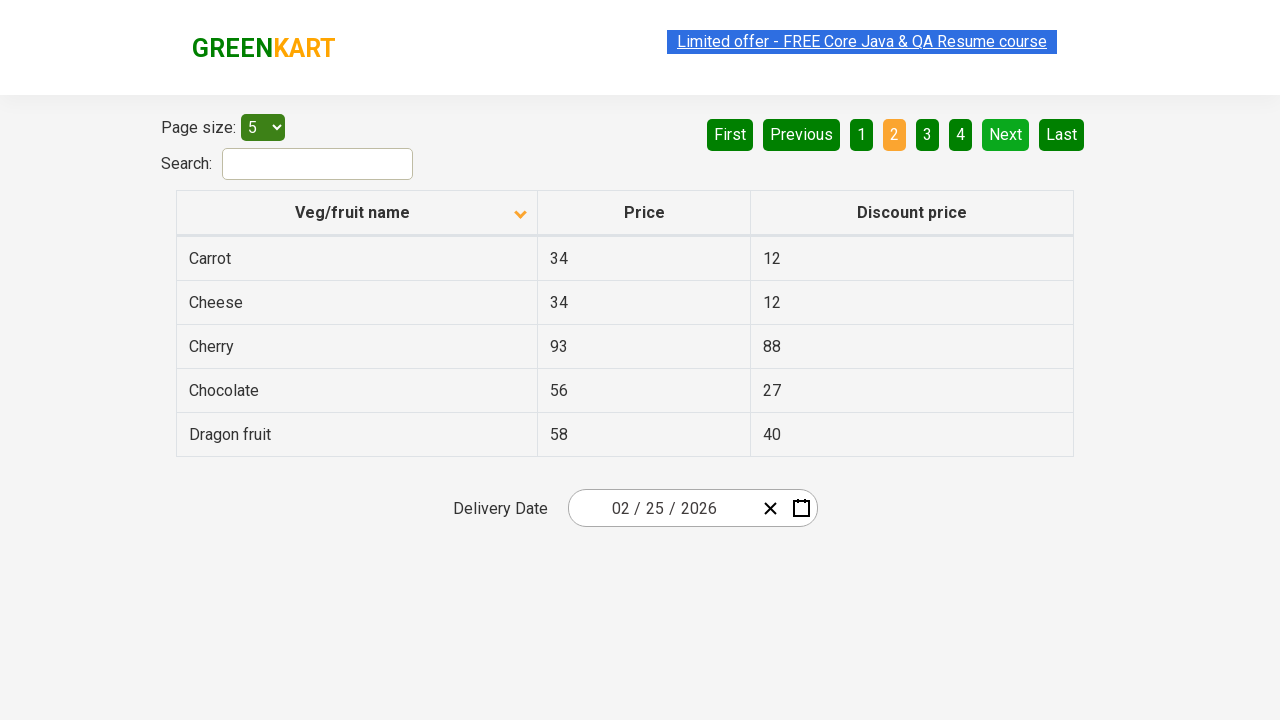

Waited for pagination to complete
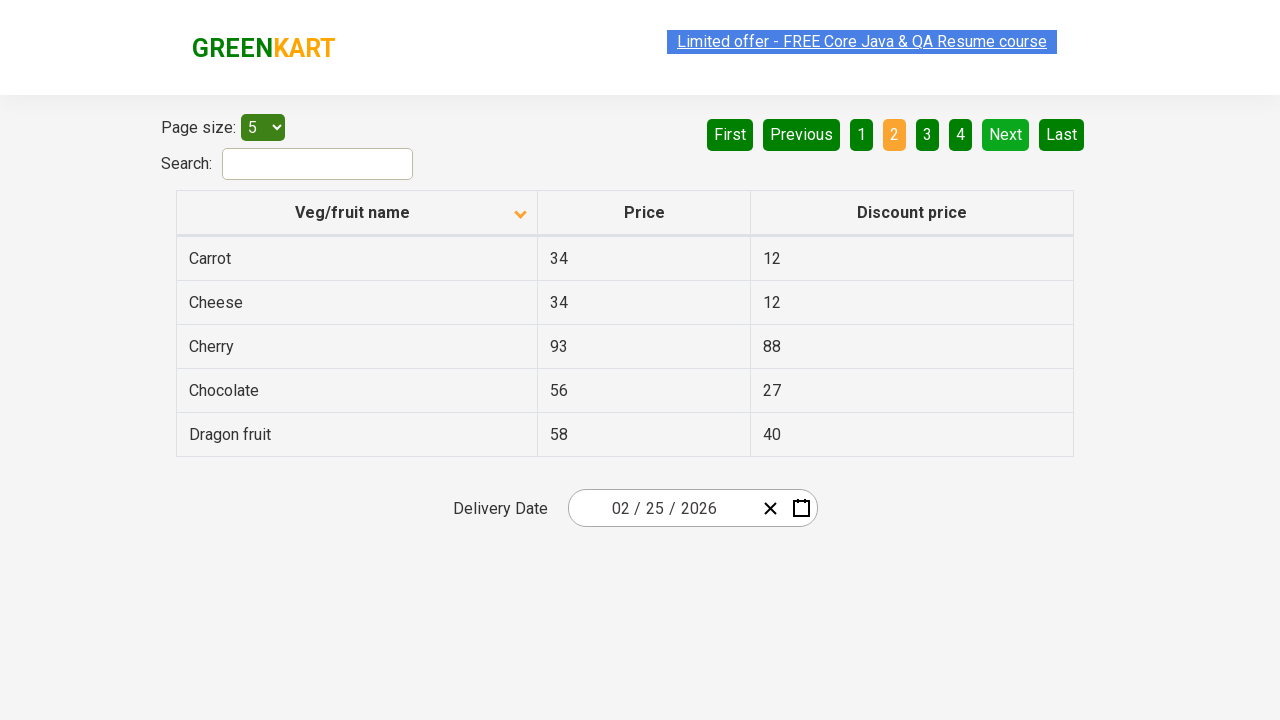

Clicked Next button to navigate to next page at (1006, 134) on xpath=//a[@aria-label='Next']
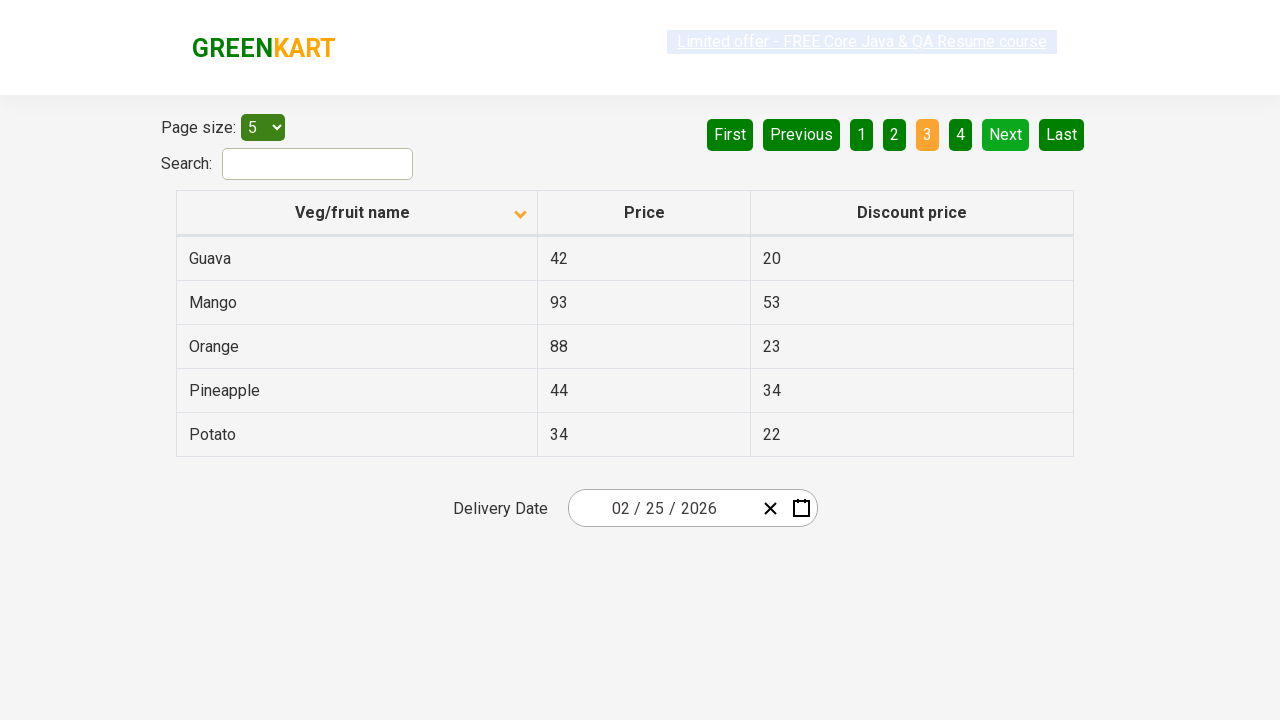

Waited for pagination to complete
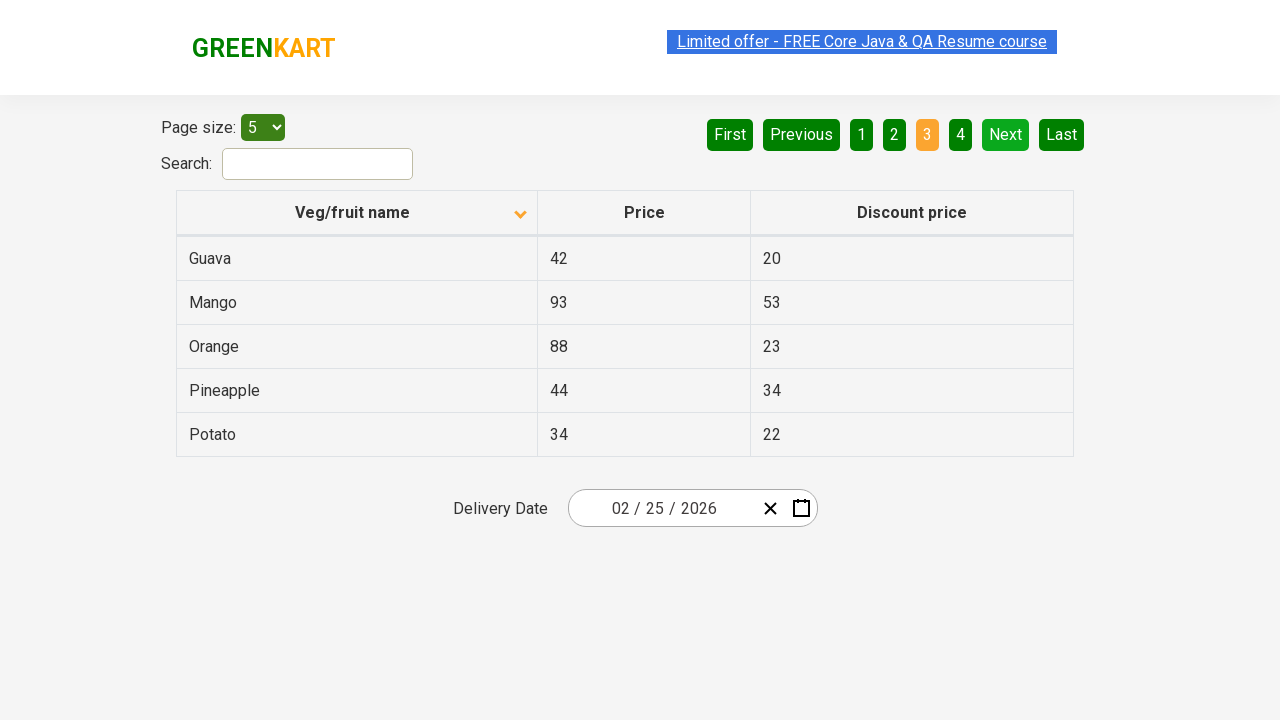

Found 'Orange' in table with price '88'
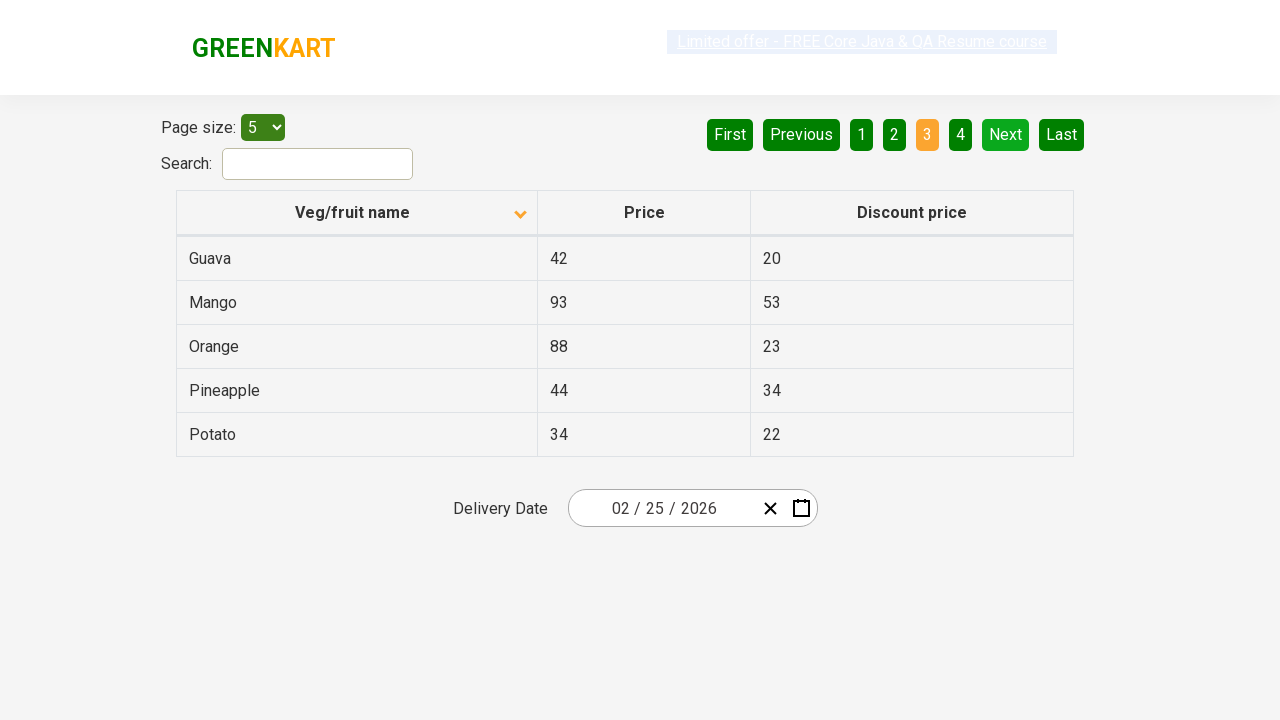

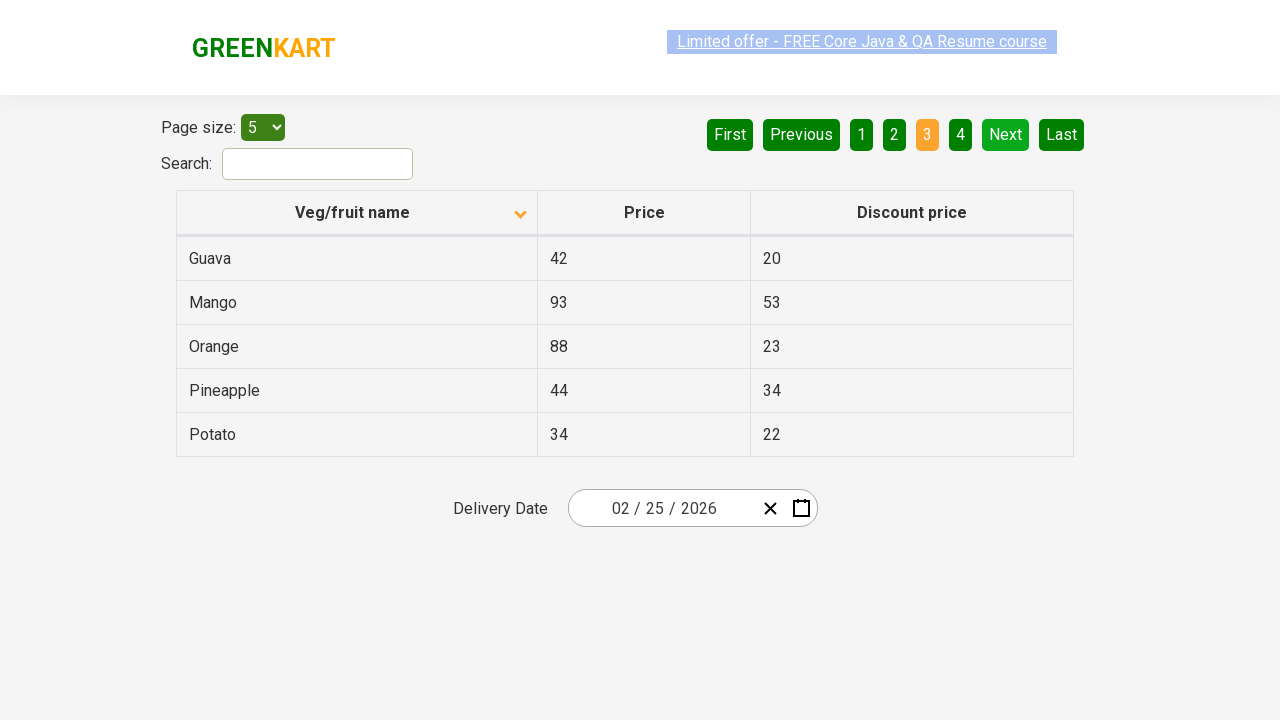